Tests mouse interaction with pause actions by moving to an element, clicking and holding with pauses, and sending keys to verify timing behavior.

Starting URL: https://www.selenium.dev/selenium/web/mouse_interaction.html

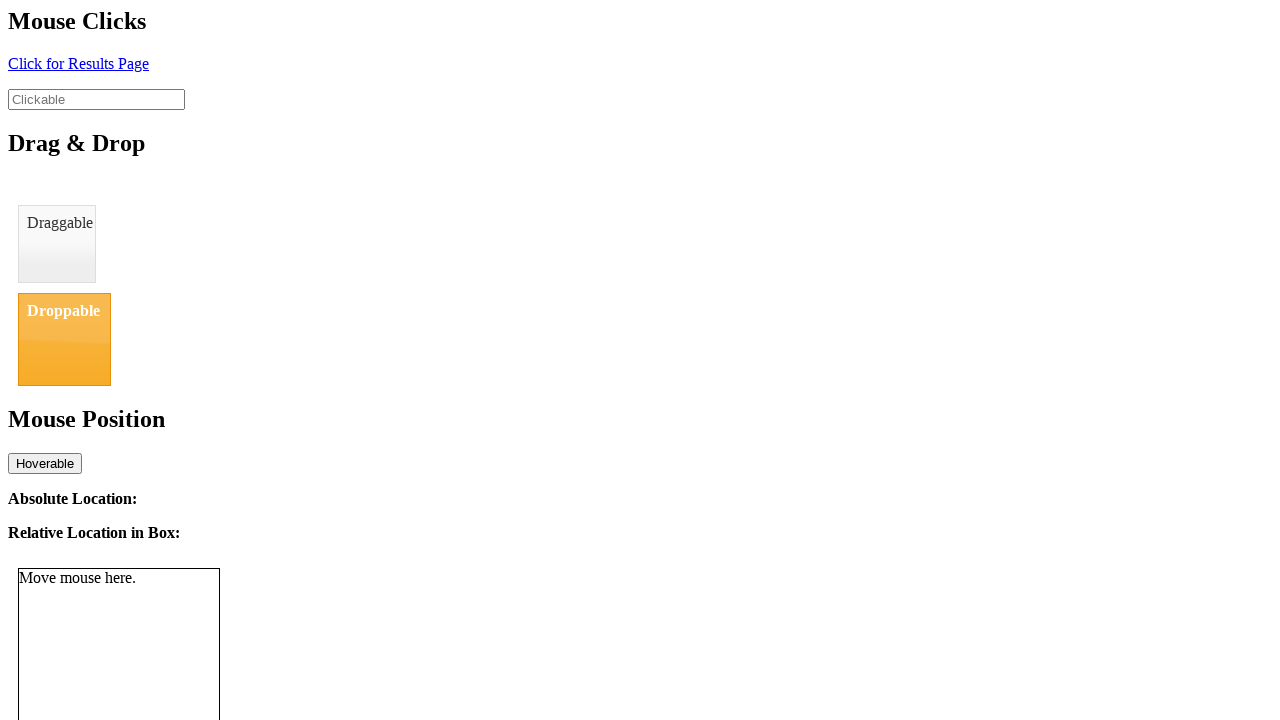

Located clickable element with ID 'clickable'
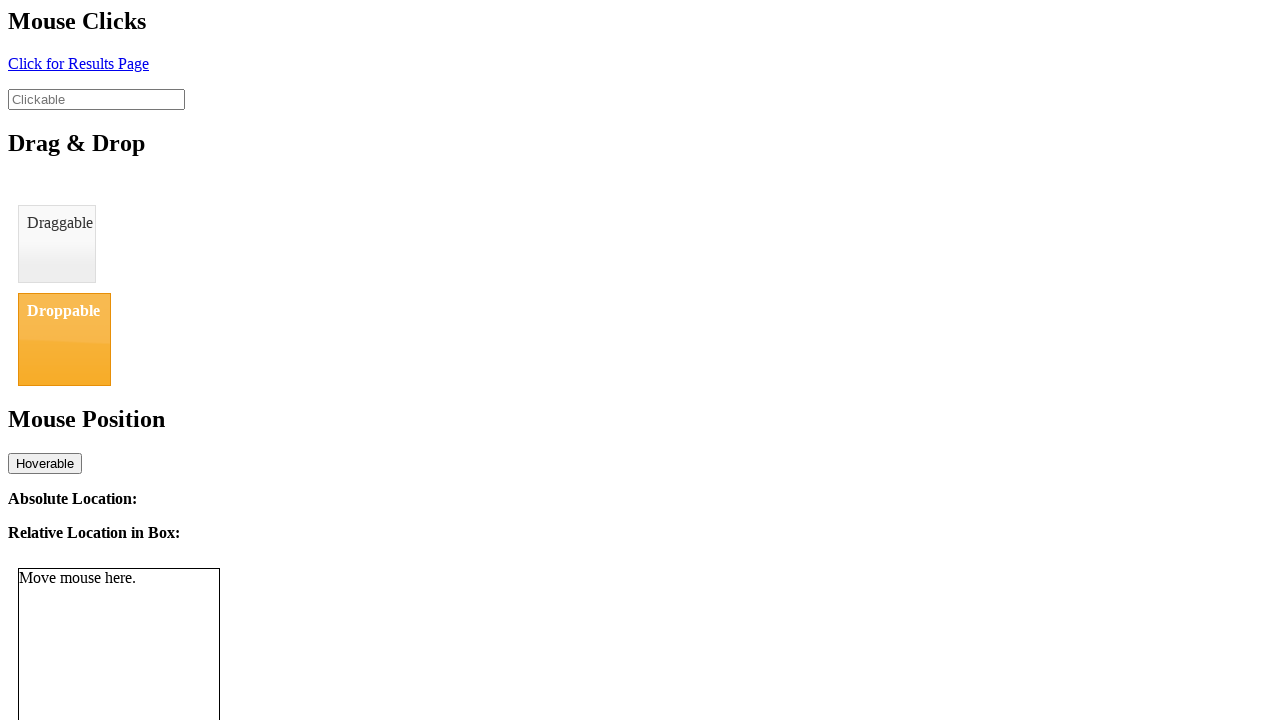

Hovered over clickable element at (96, 99) on #clickable
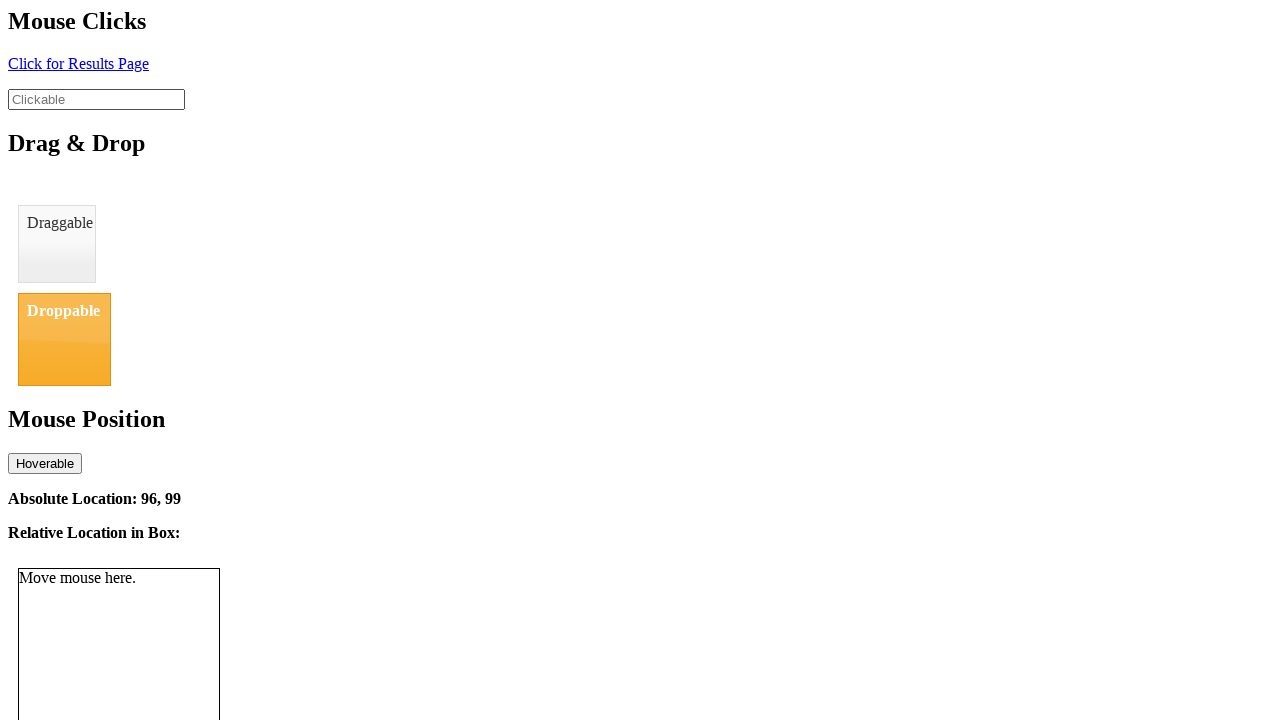

Pressed mouse button down to start holding at (96, 99)
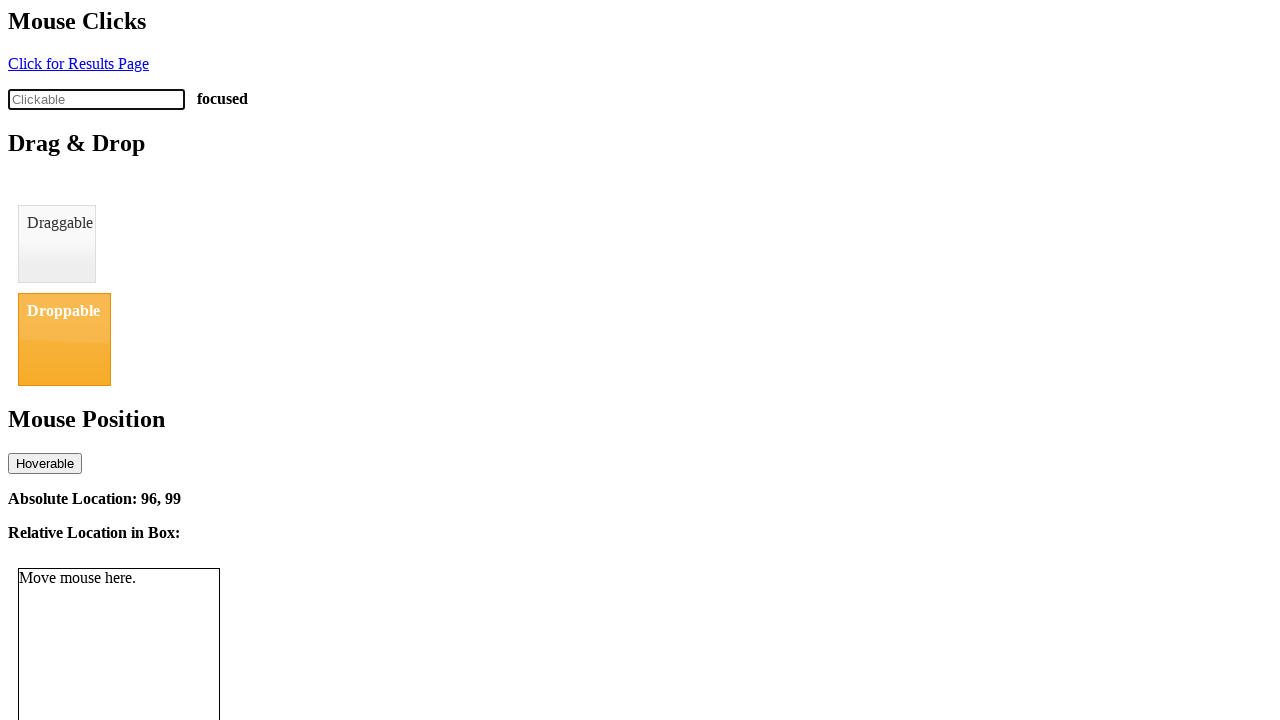

Paused for 1 second while holding mouse button
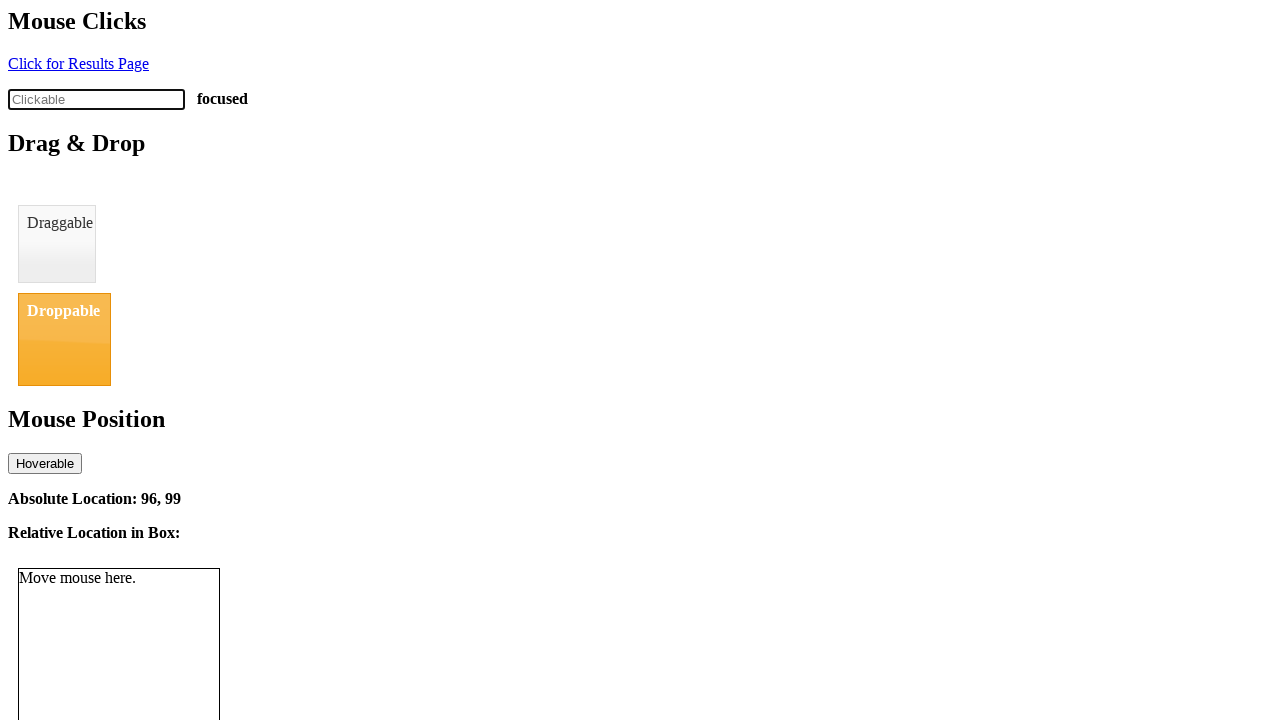

Typed 'abc' into the element while holding mouse button on #clickable
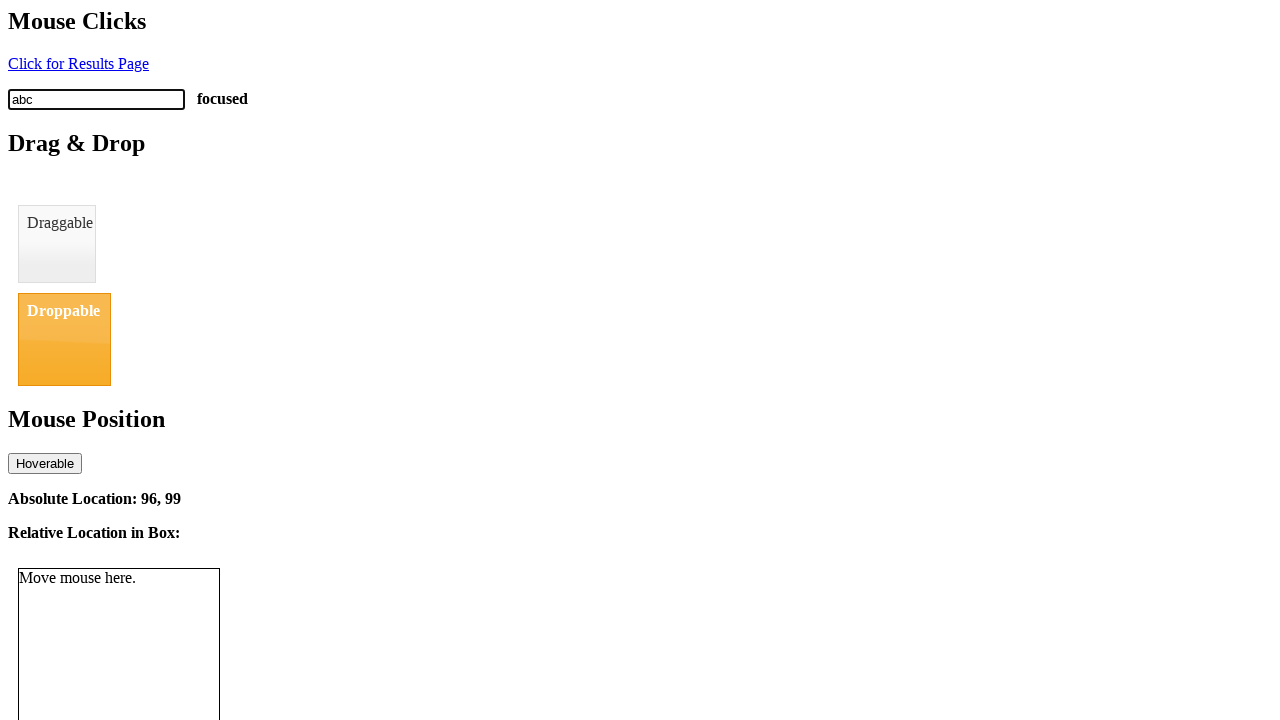

Released mouse button at (96, 99)
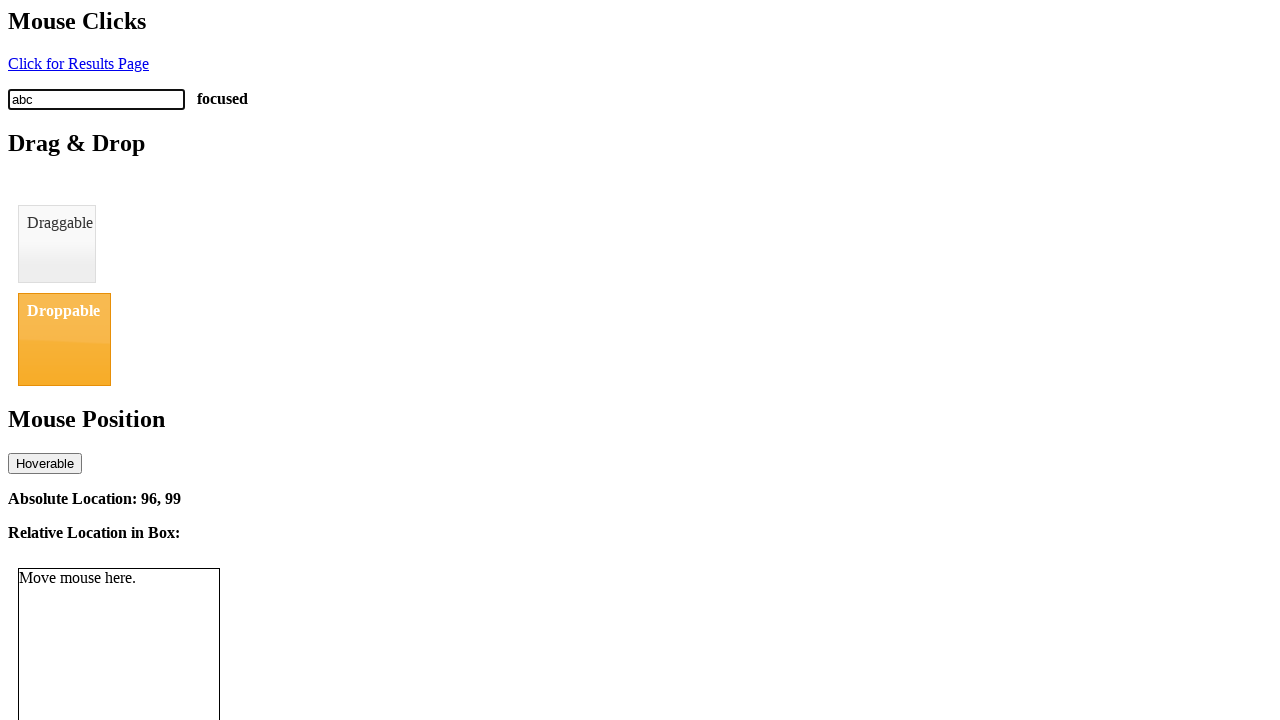

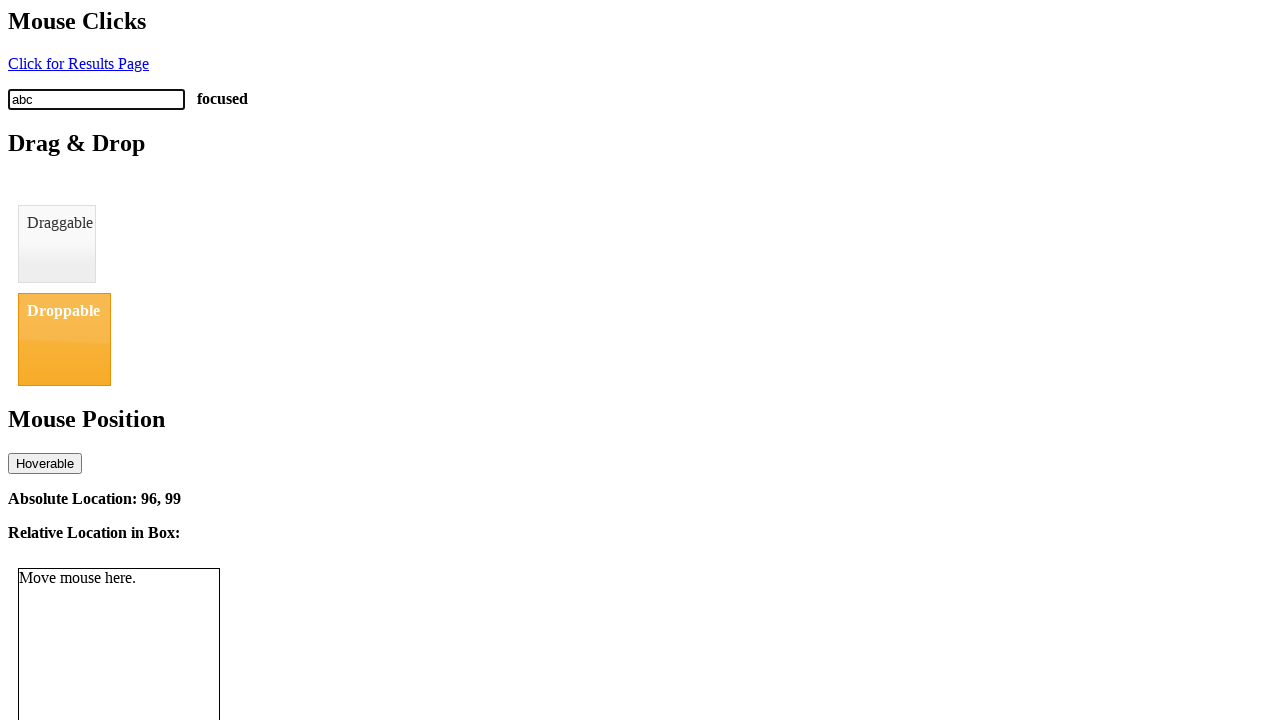